Navigates to Tesla's Investor Relations quarterly disclosure page, waits for the data table to load, clicks on a press release link, and verifies the press release page contains production/delivery data tables.

Starting URL: https://ir.tesla.com/#quarterly-disclosure

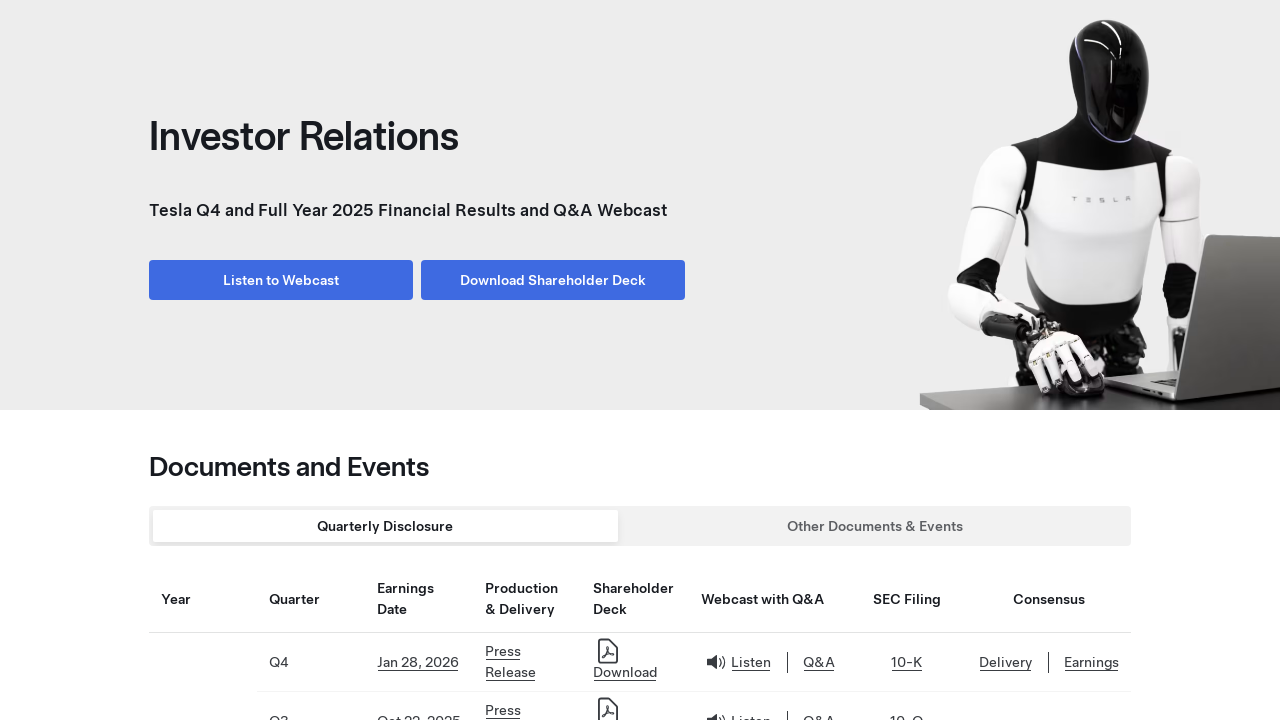

Waited for quarterly disclosure table to load
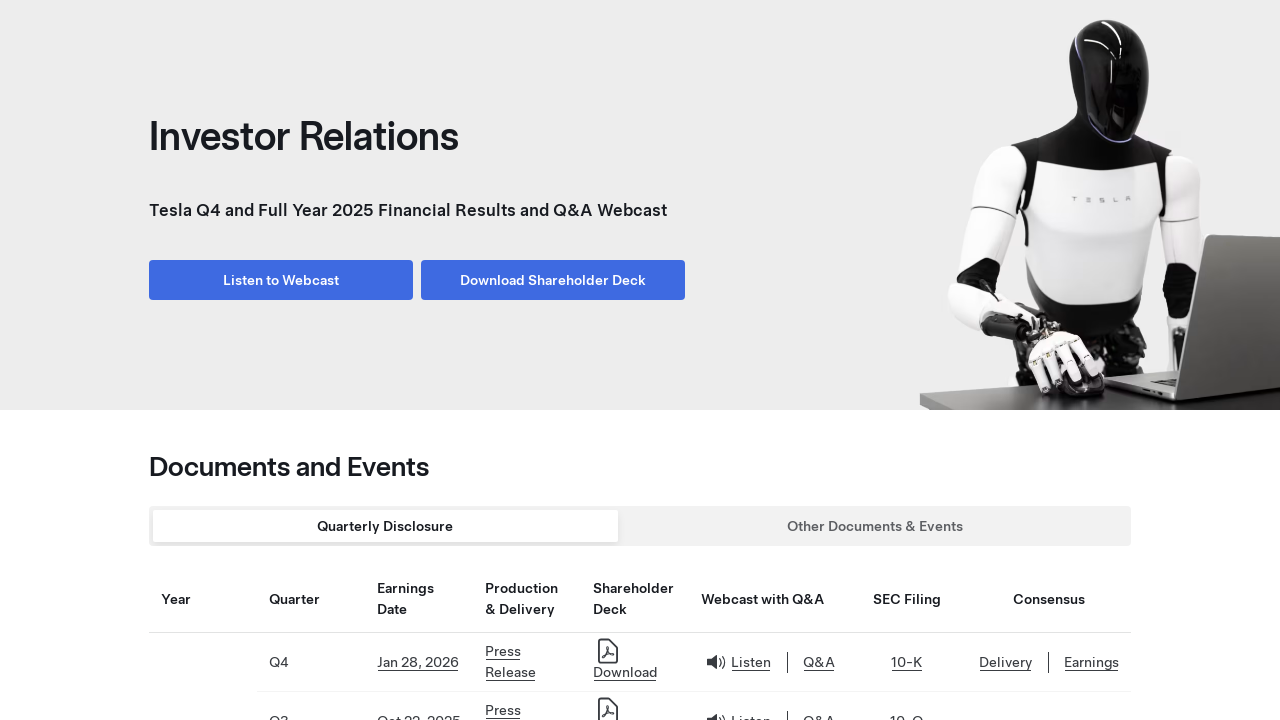

Located first Press Release link in the table
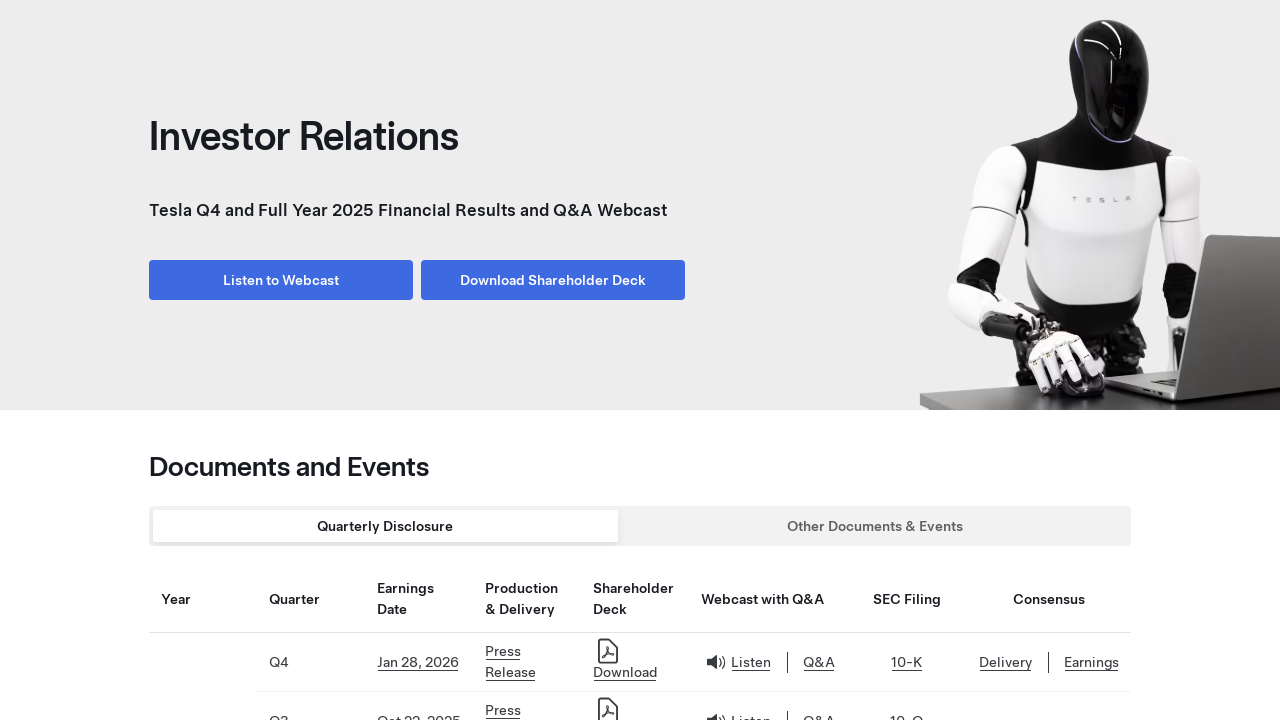

Clicked on the Press Release link at (503, 651) on xpath=//table/tbody/tr//a[contains(text(), 'Press Release')] >> nth=0
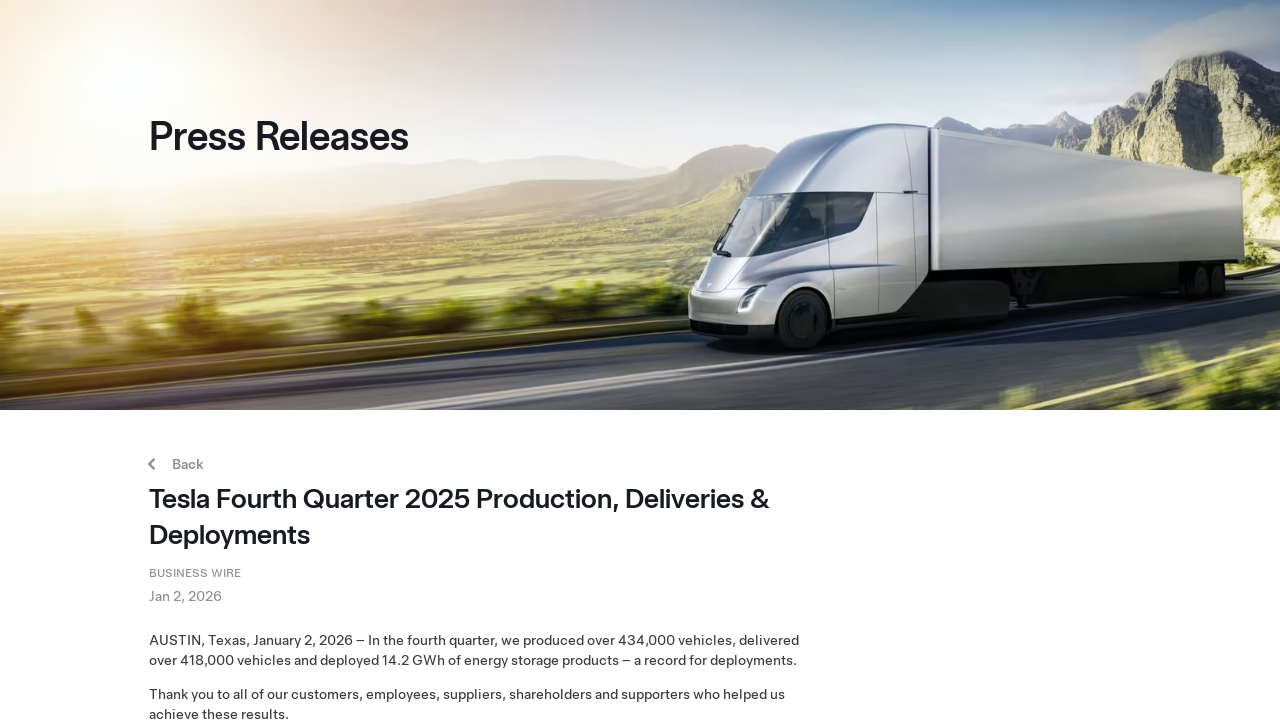

Press release page loaded
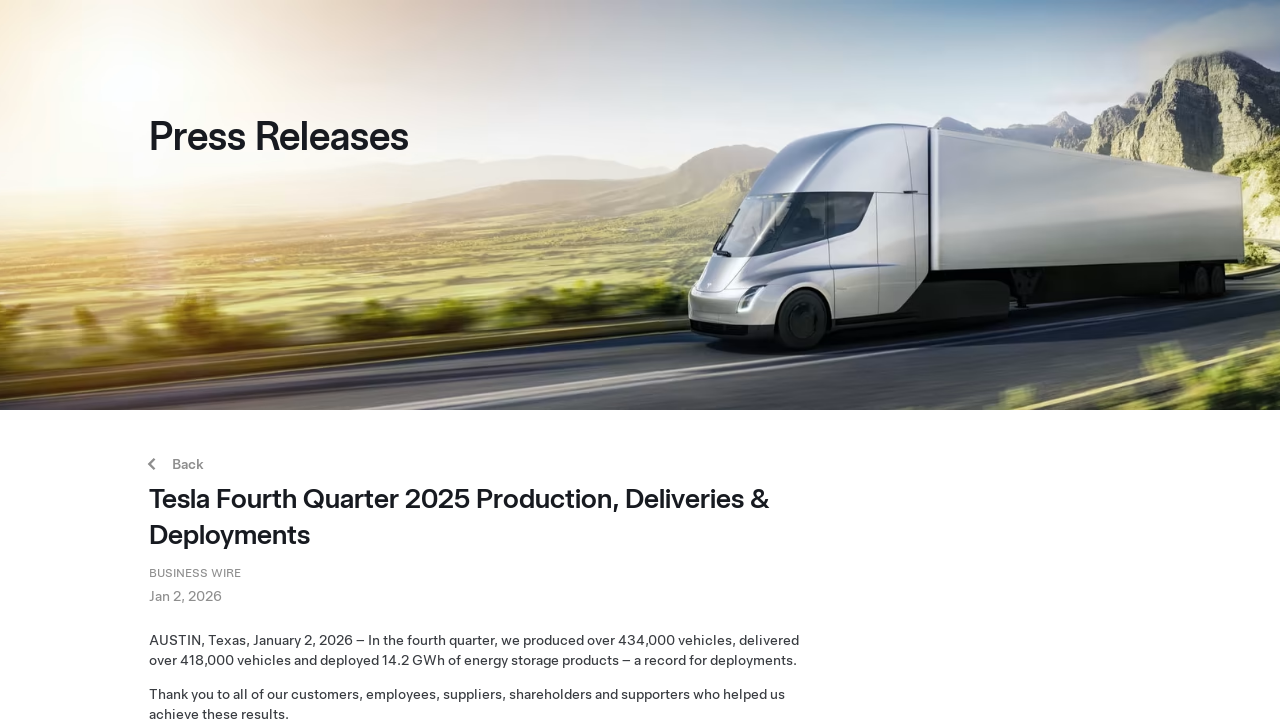

Verified production/delivery data table exists on press release page
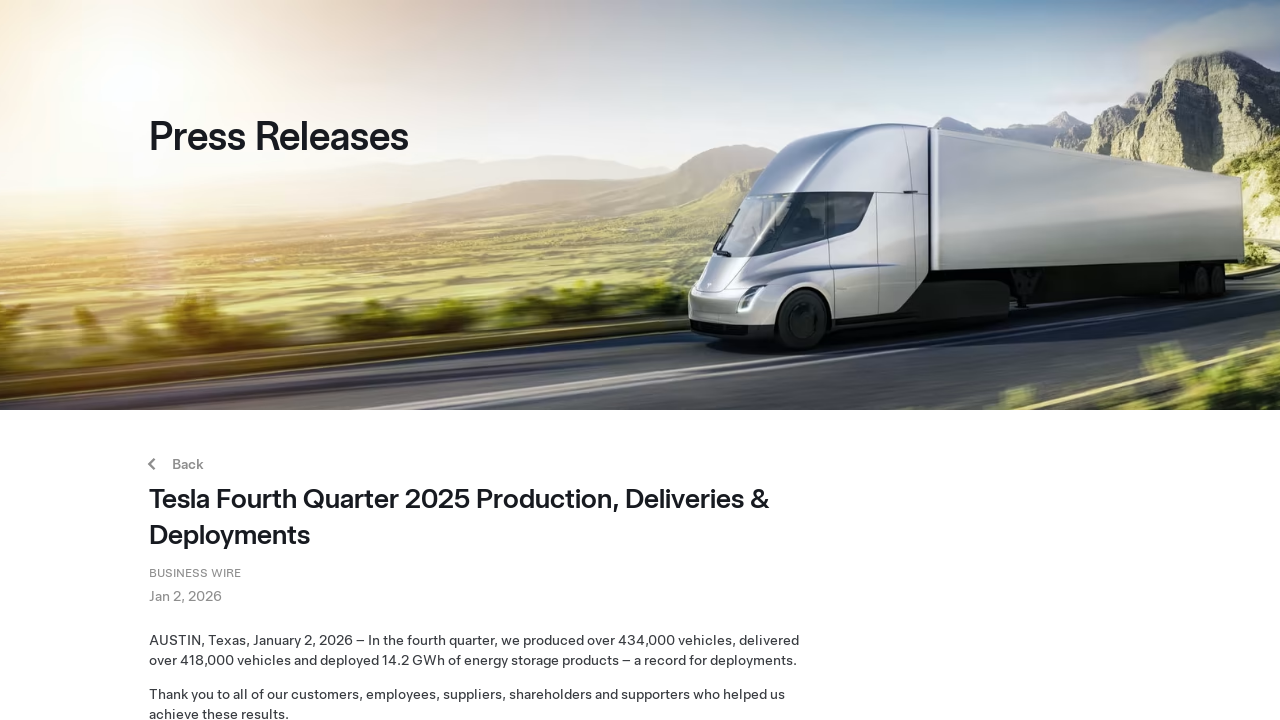

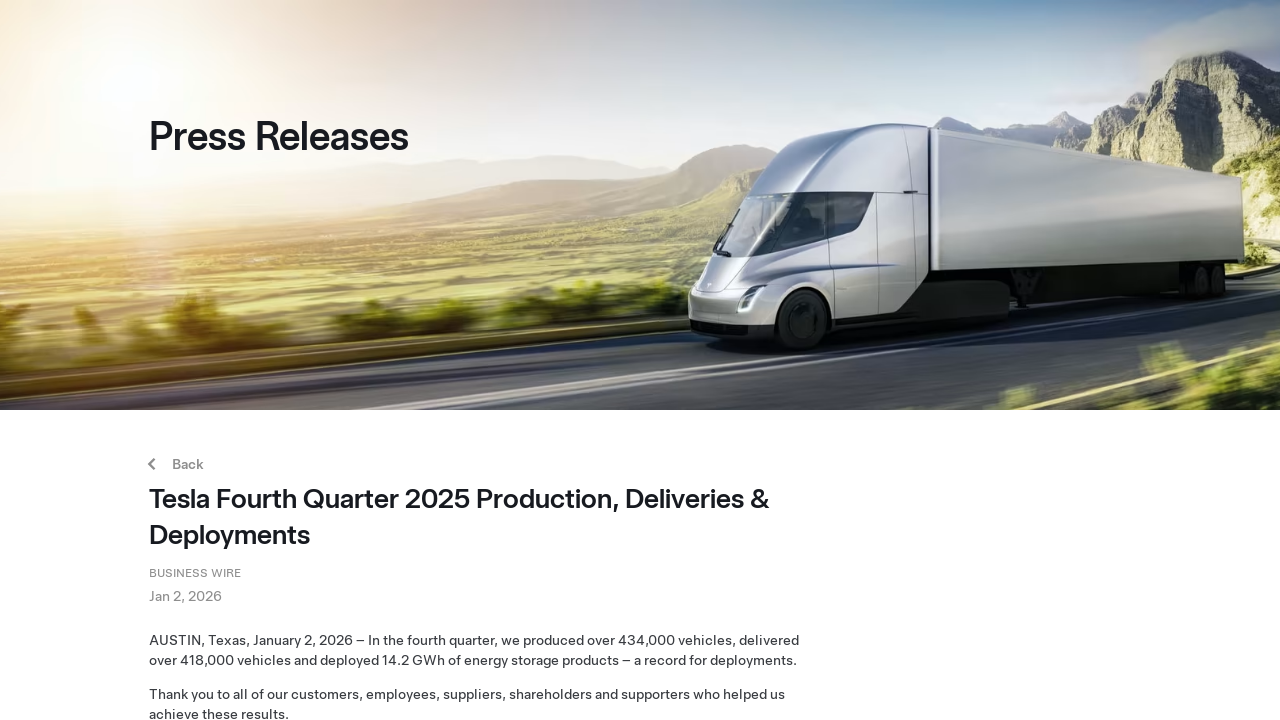